Tests dynamic loading functionality by navigating through links, clicking start button, and verifying that "Hello World!" text appears after loading

Starting URL: https://the-internet.herokuapp.com/

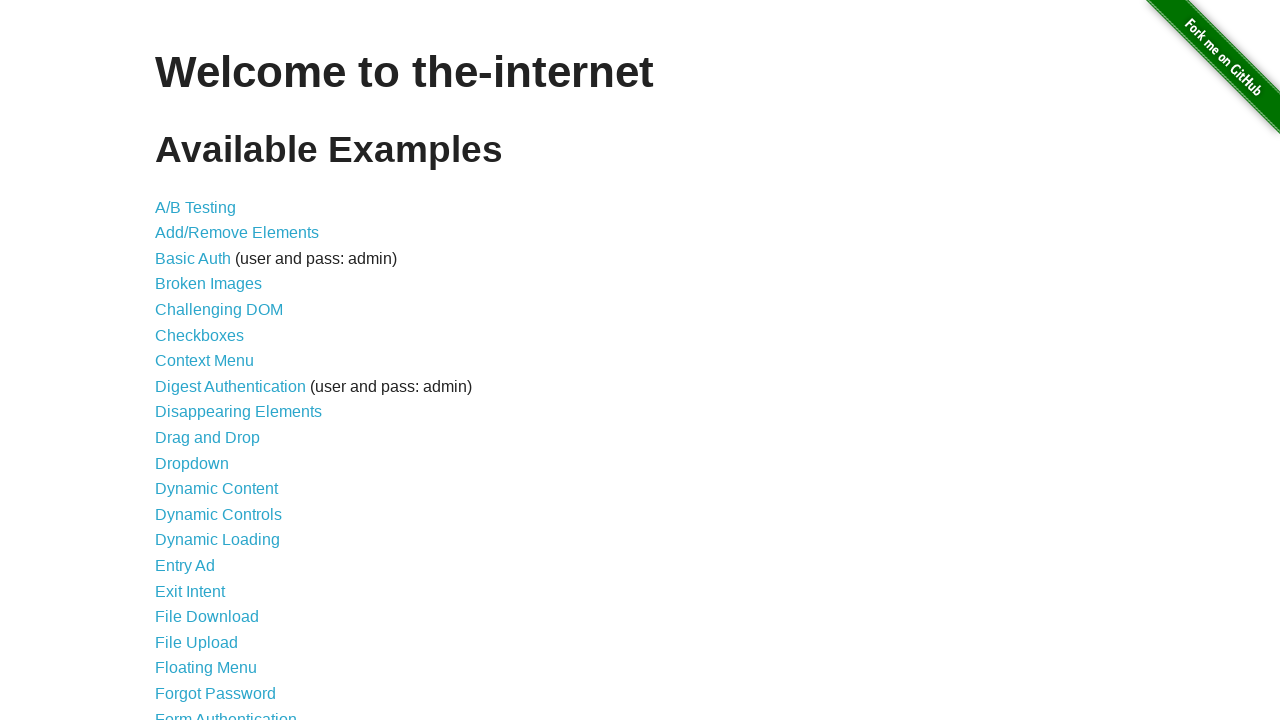

Clicked on Dynamic Loading link at (218, 540) on xpath=//a[text()='Dynamic Loading']
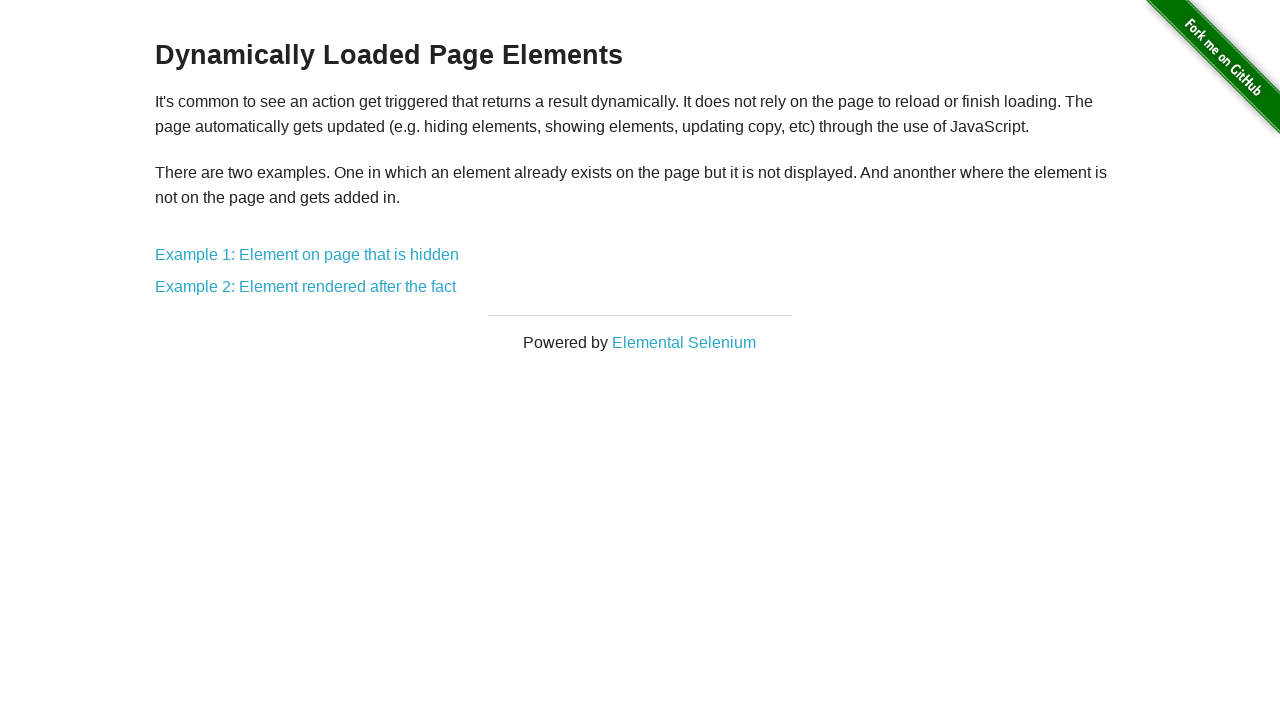

Clicked on Example 1: Element on page that is hidden link at (307, 255) on text=Example 1: Element on page that is hidden
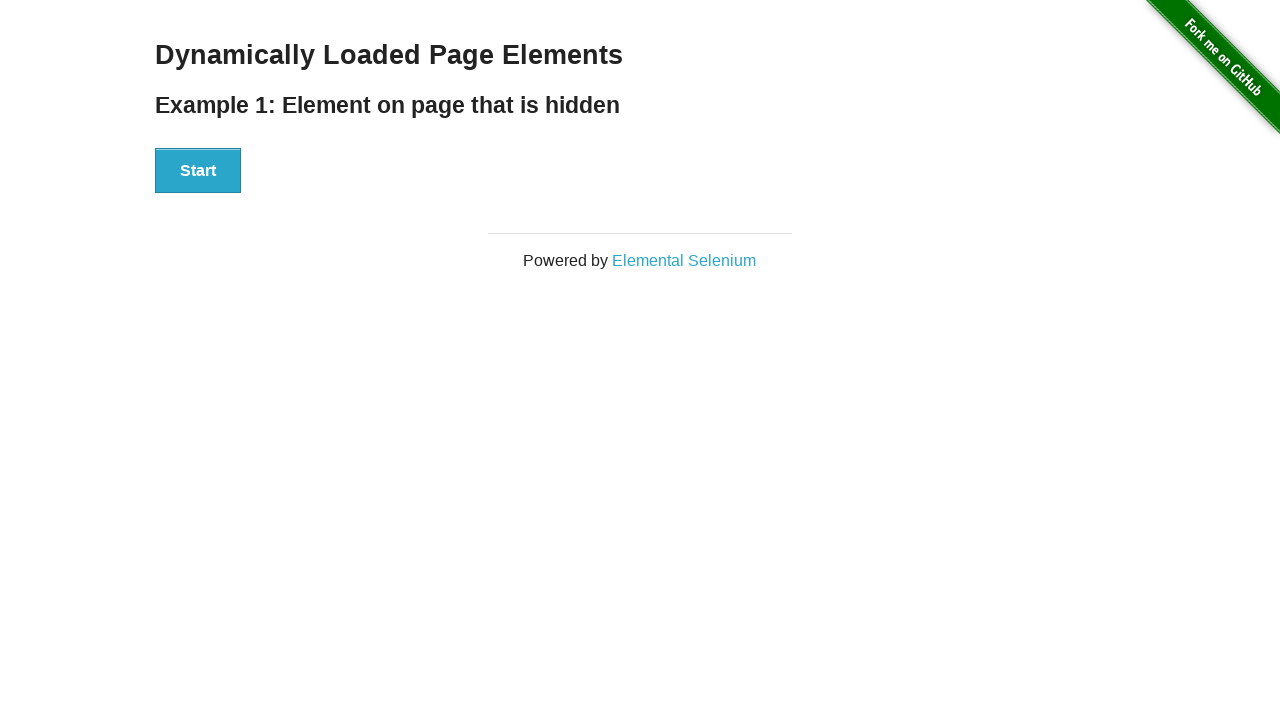

Clicked Start button to trigger dynamic content loading at (198, 171) on xpath=//button[text()='Start']
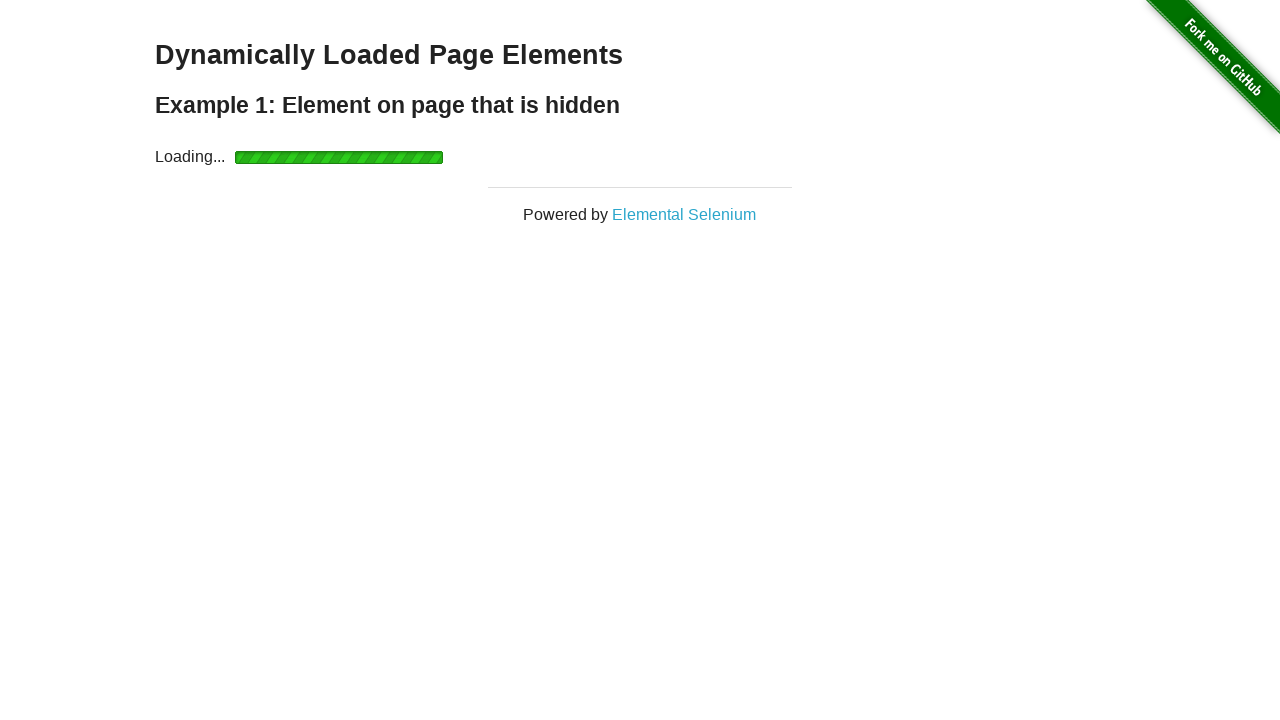

Verified 'Hello World!' text appeared after loading
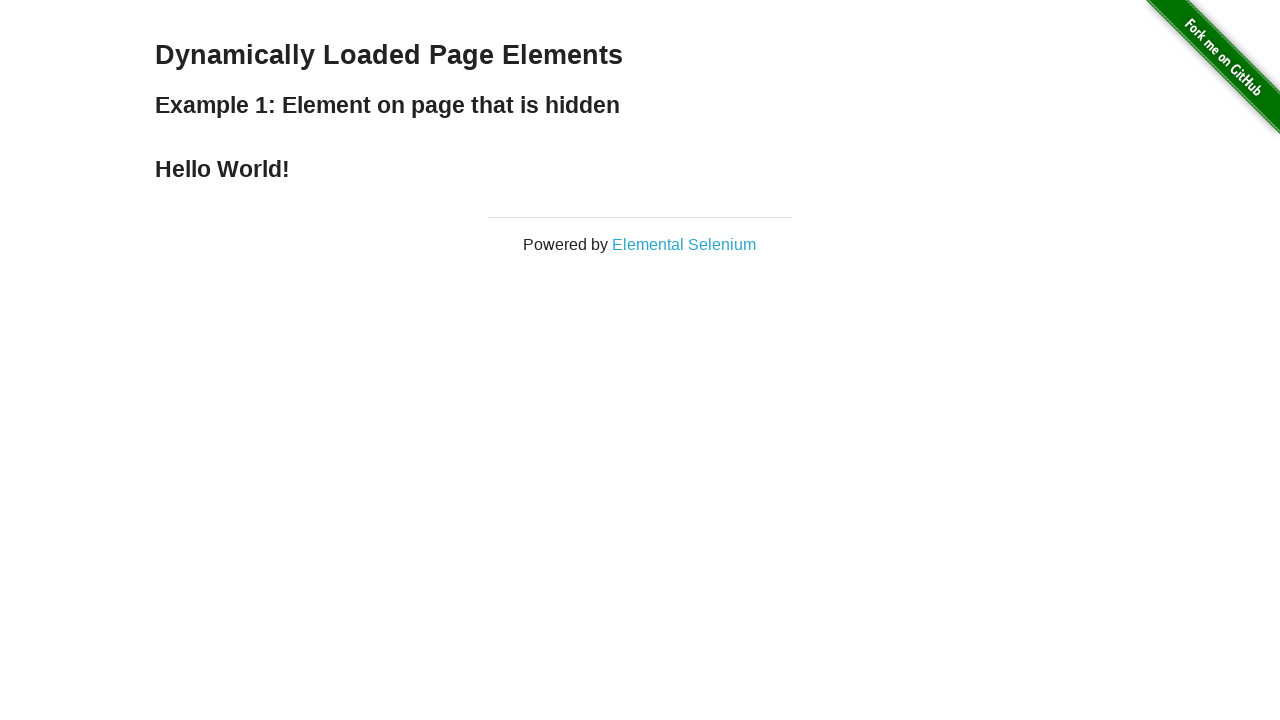

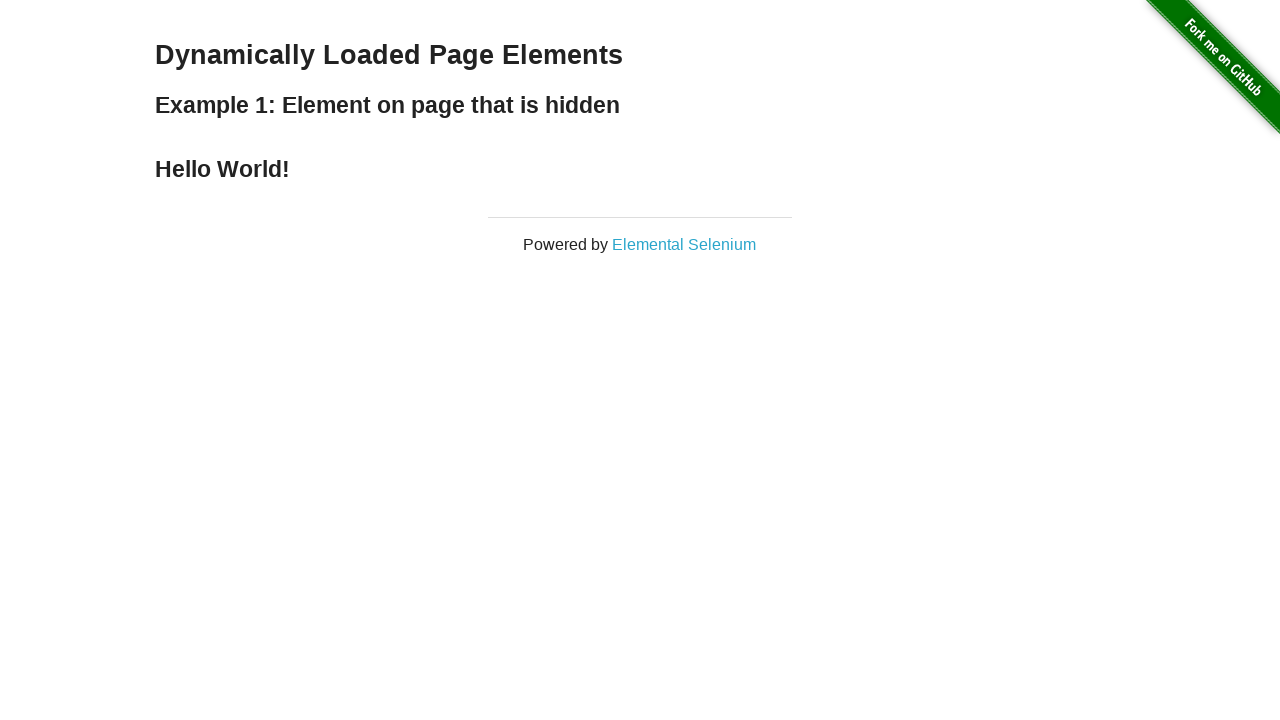